Navigates to the Netology educational platform and clicks on the course catalog link to browse available courses.

Starting URL: https://netology.ru

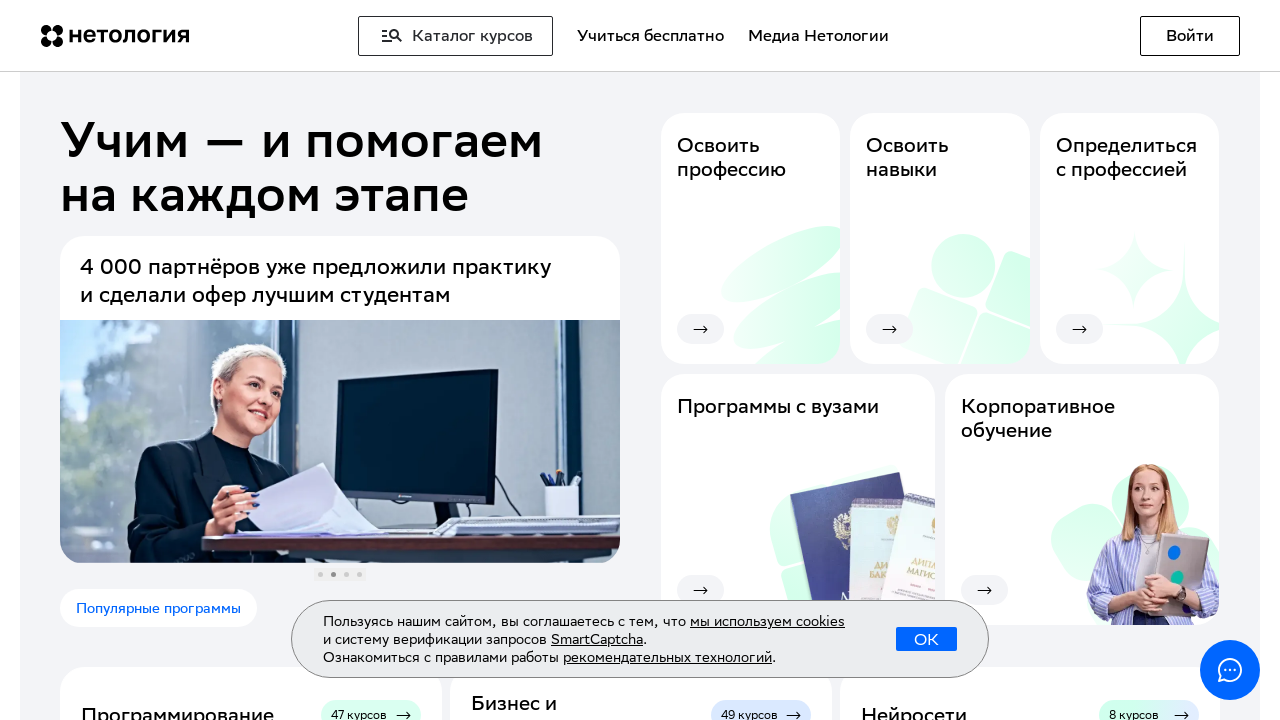

Clicked on the course catalog link at (456, 36) on text=Каталог курсов
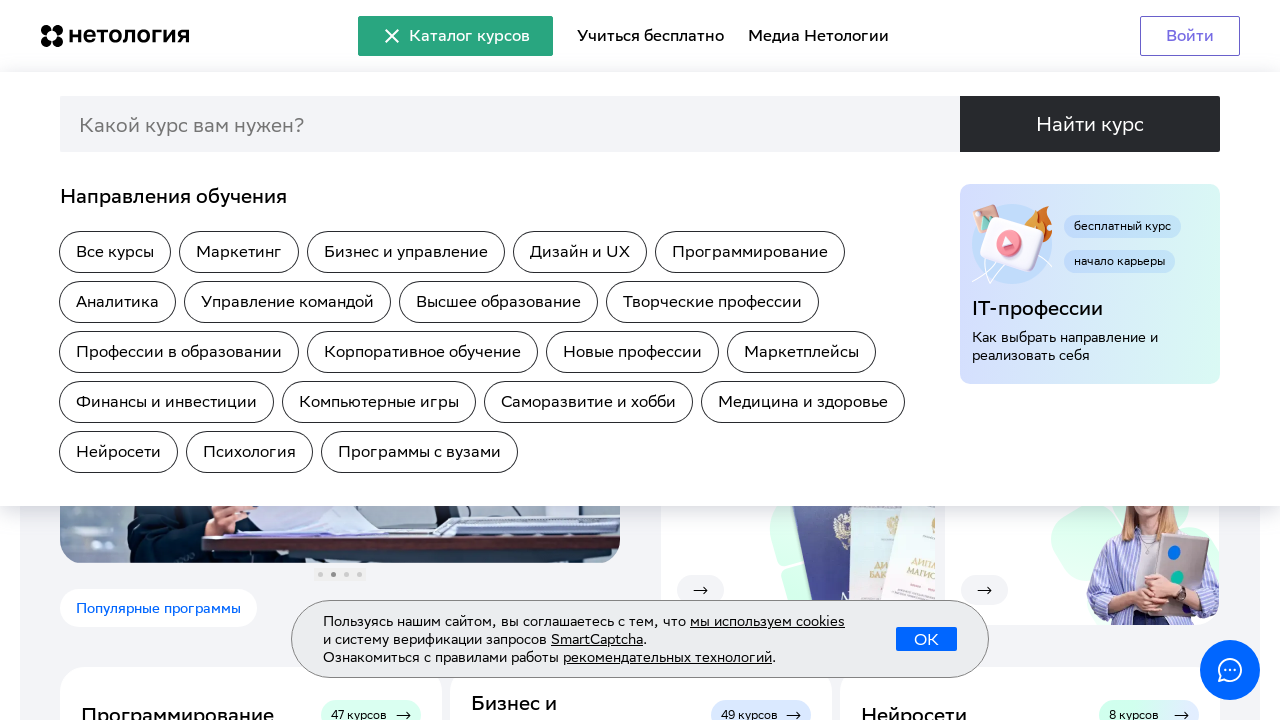

Waited for page navigation to complete (networkidle)
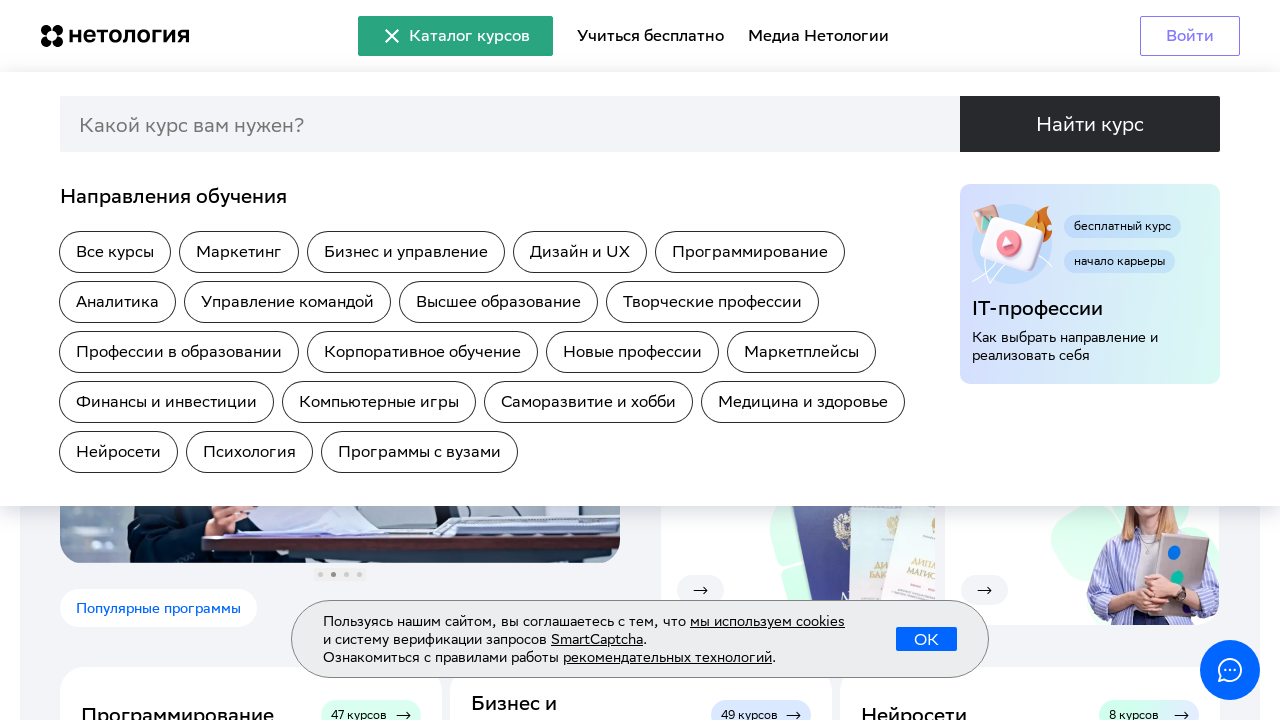

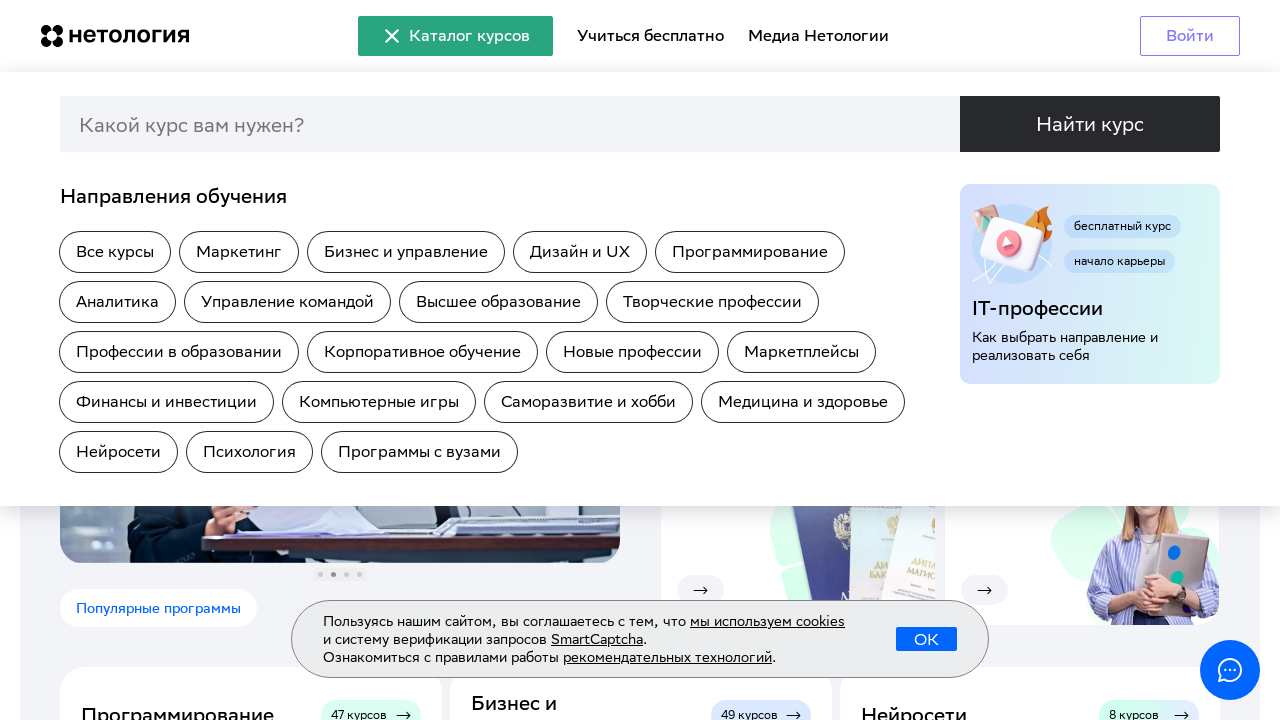